Tests calculator operations with multiple test cases including addition, subtraction, and multiplication

Starting URL: https://juliemr.github.io/protractor-demo/

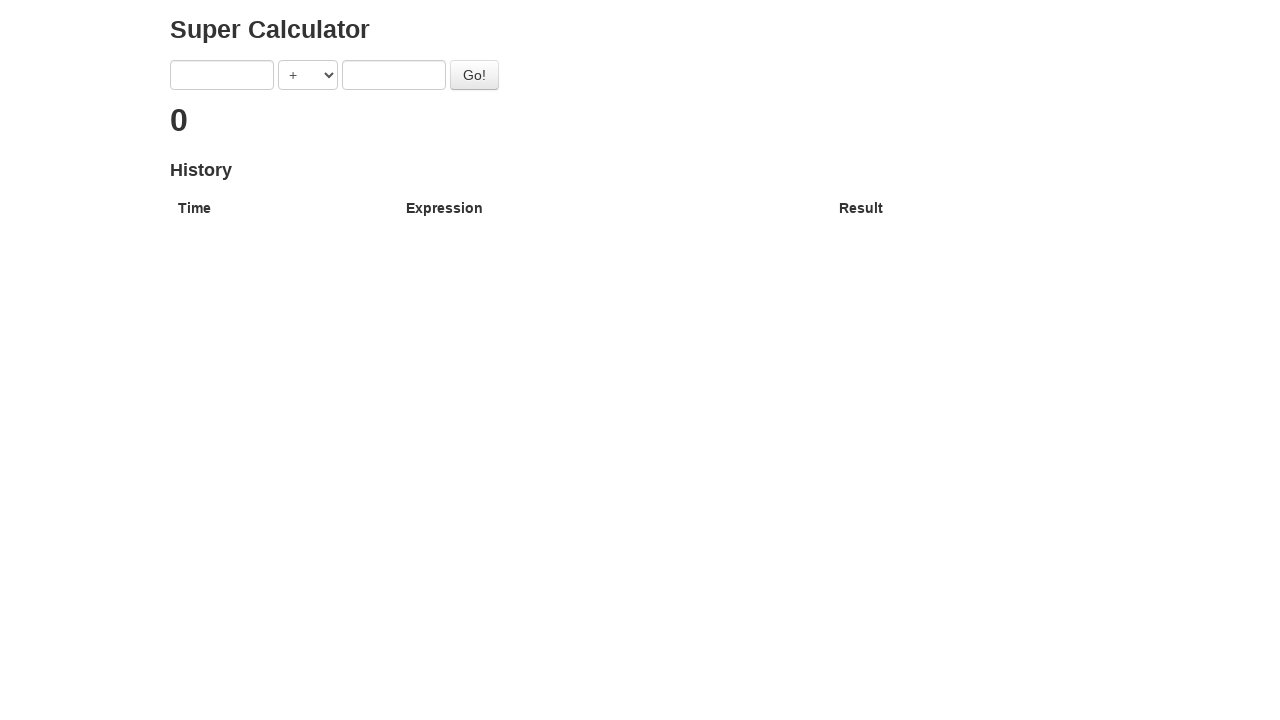

Cleared first input field on input[ng-model='first']
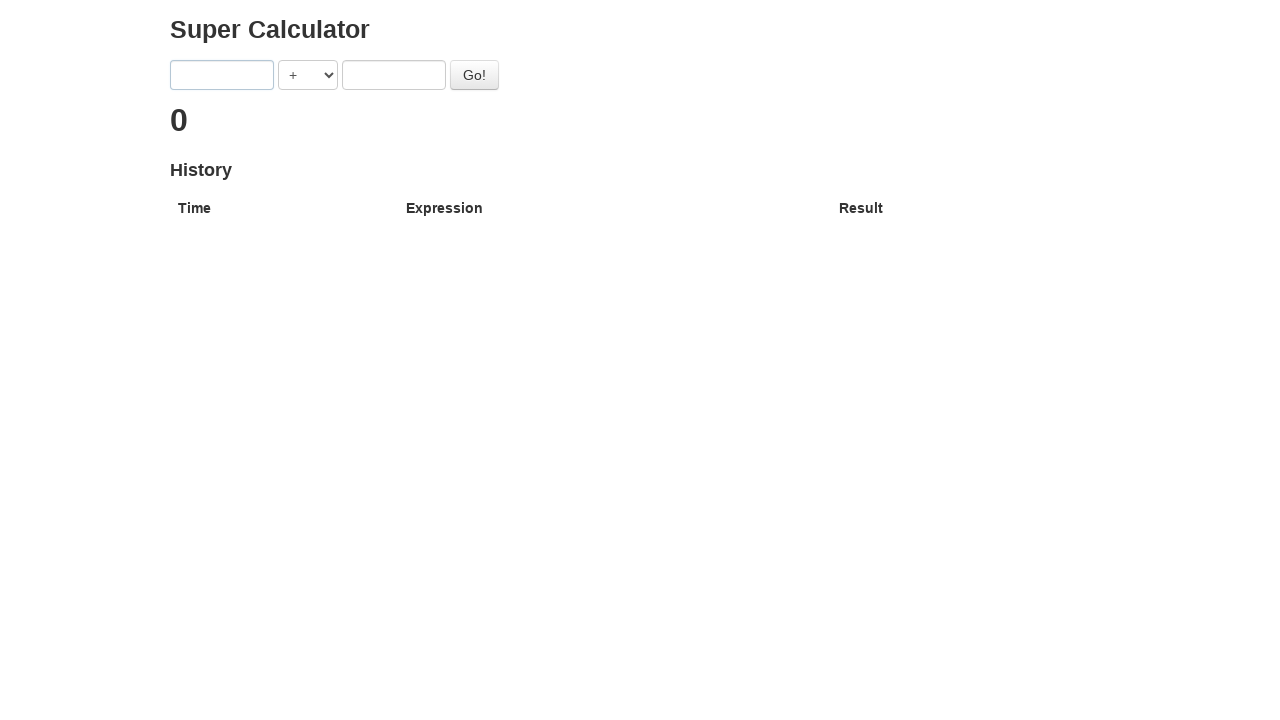

Filled first input field with '1' on input[ng-model='first']
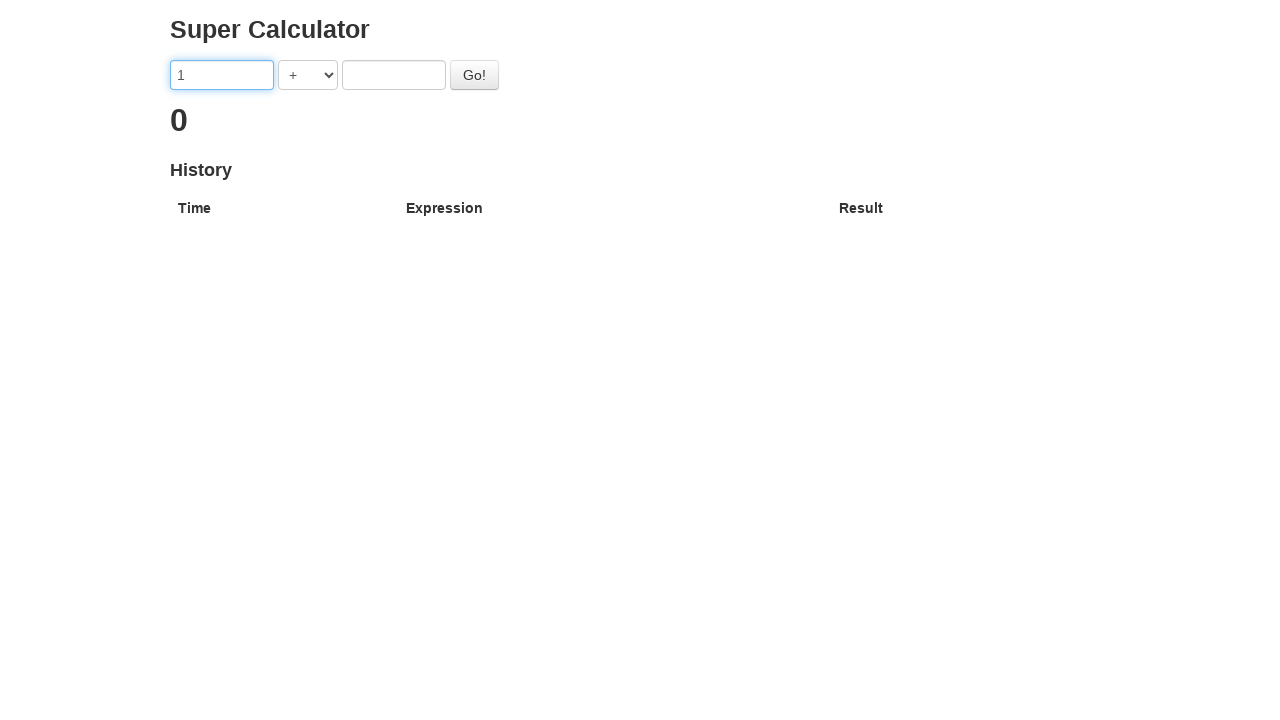

Cleared second input field on input[ng-model='second']
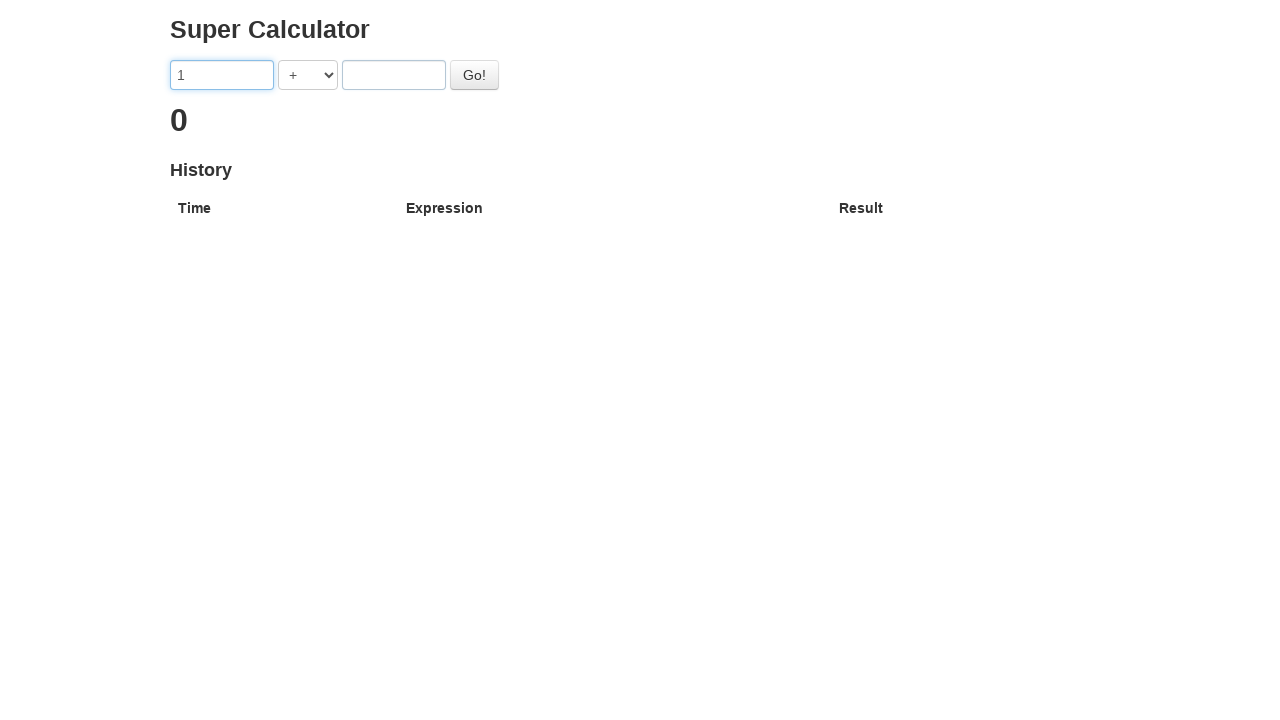

Filled second input field with '1' on input[ng-model='second']
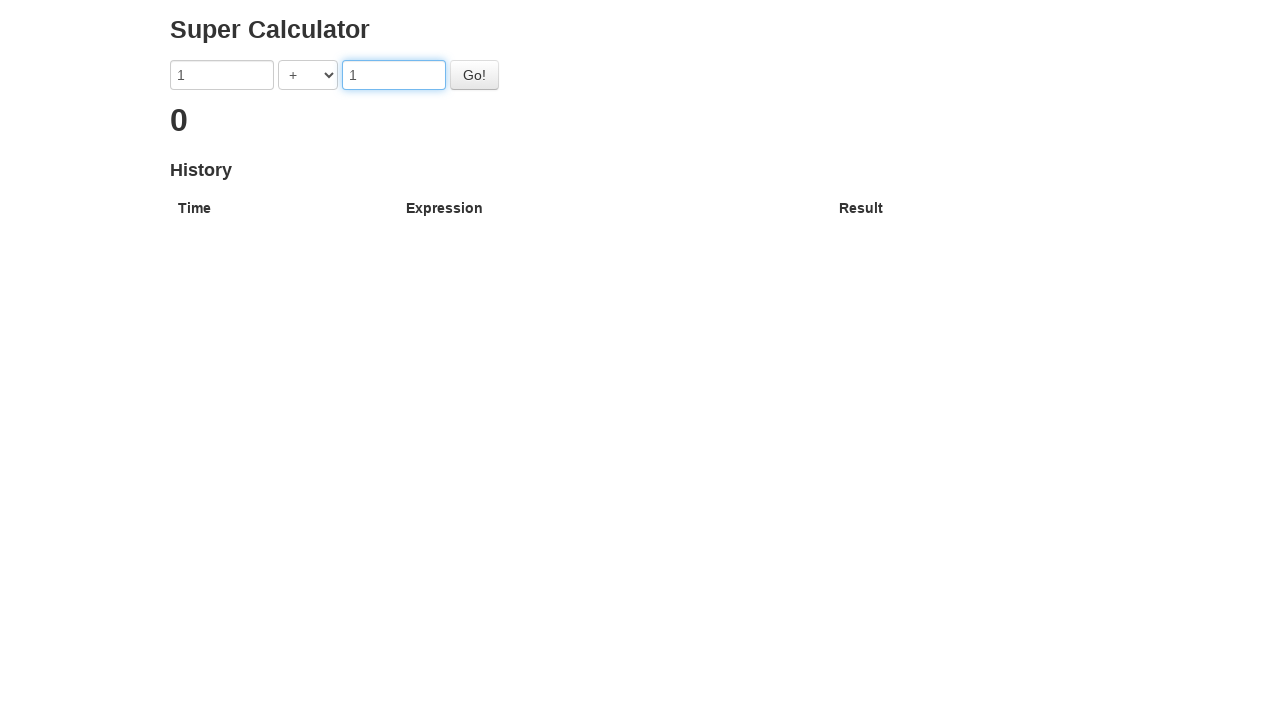

Selected '+' operation for test case 1 on select
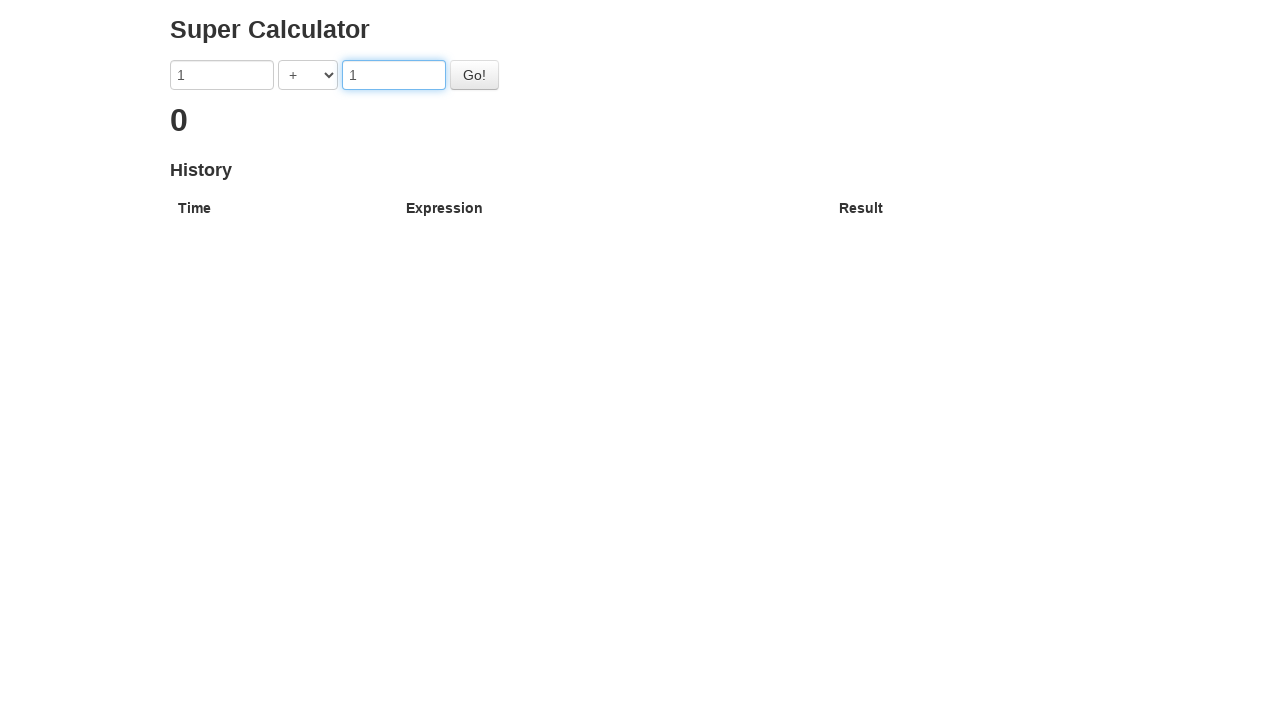

Clicked calculate button for addition at (474, 75) on button
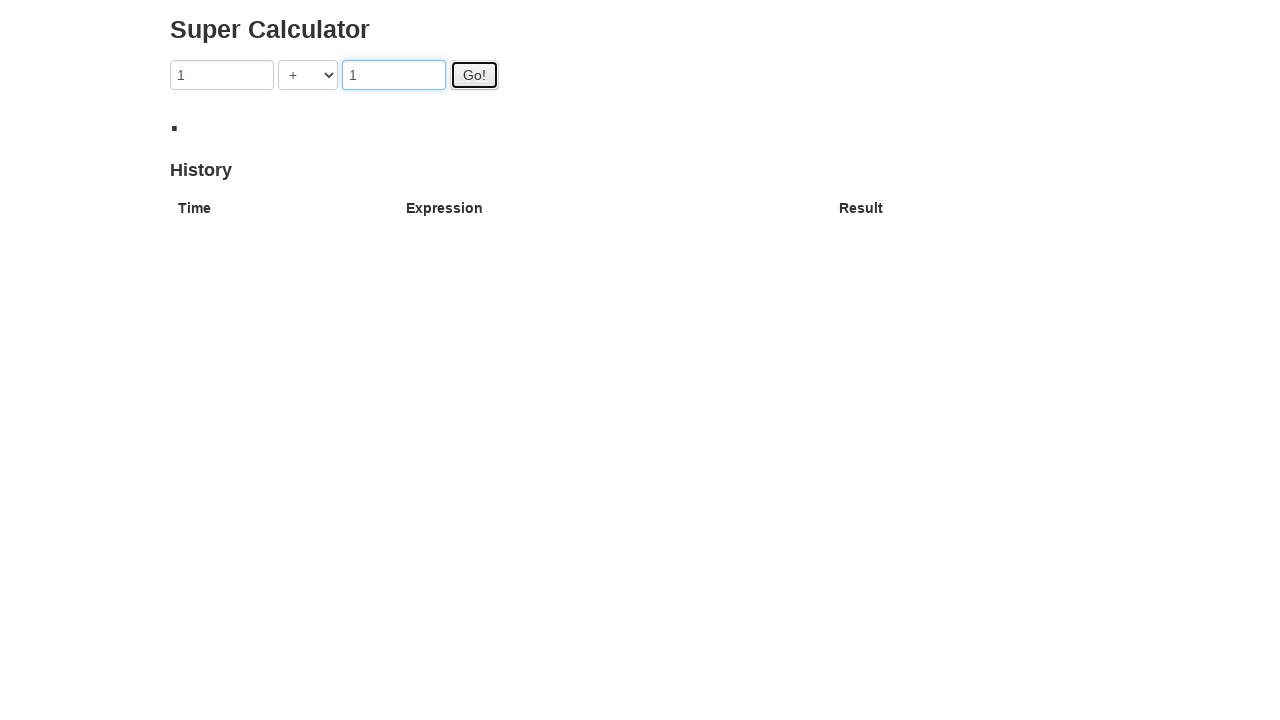

Verified result '2' displayed for 1 + 1
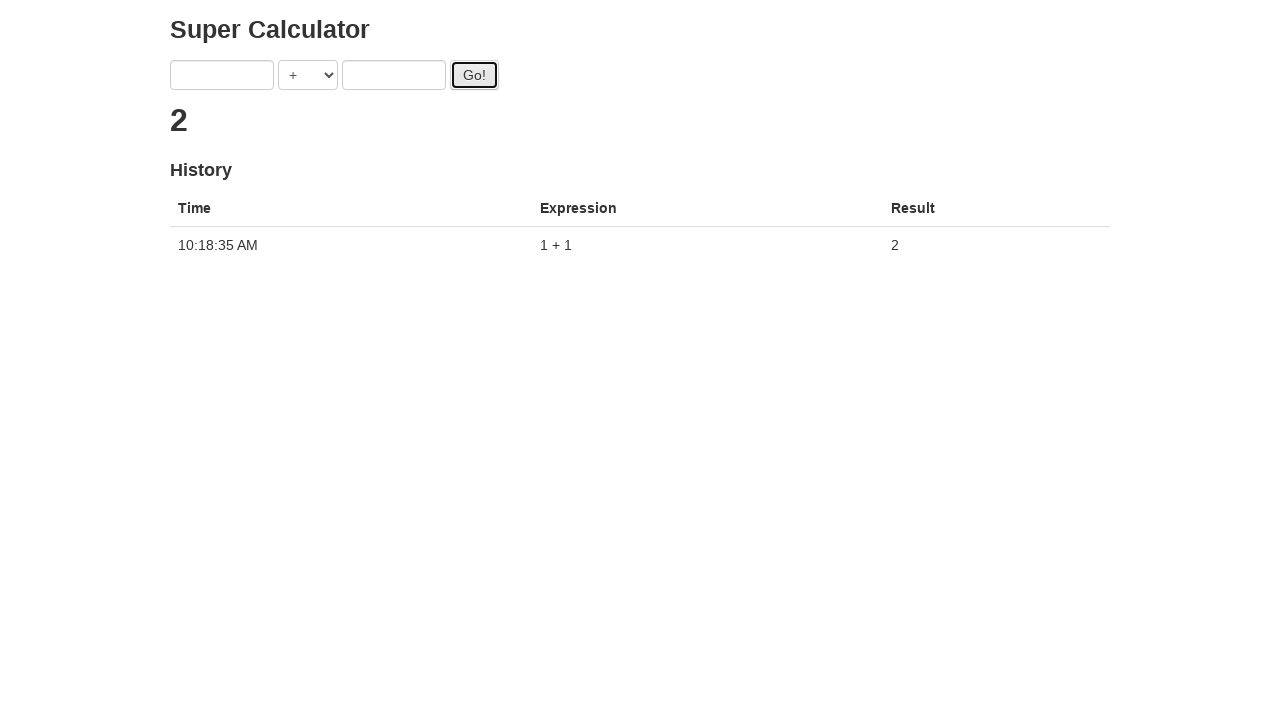

Cleared first input field for test case 2 on input[ng-model='first']
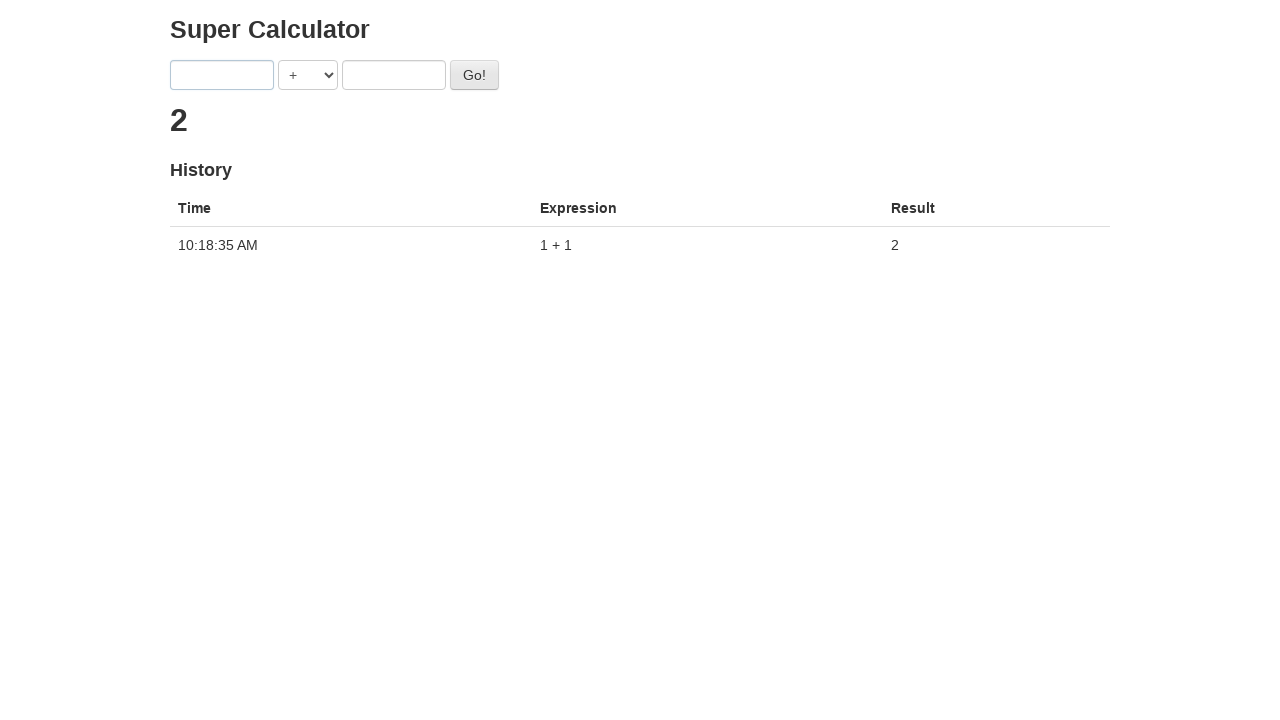

Filled first input field with '1' for subtraction on input[ng-model='first']
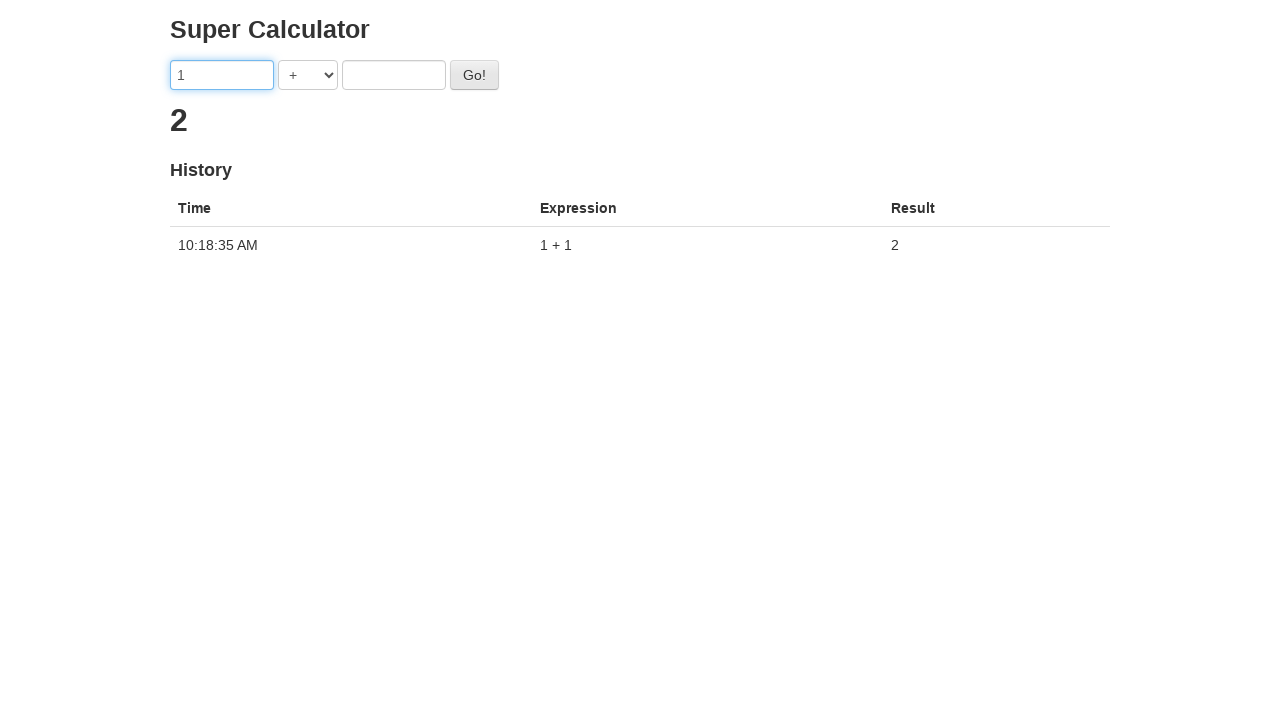

Cleared second input field for test case 2 on input[ng-model='second']
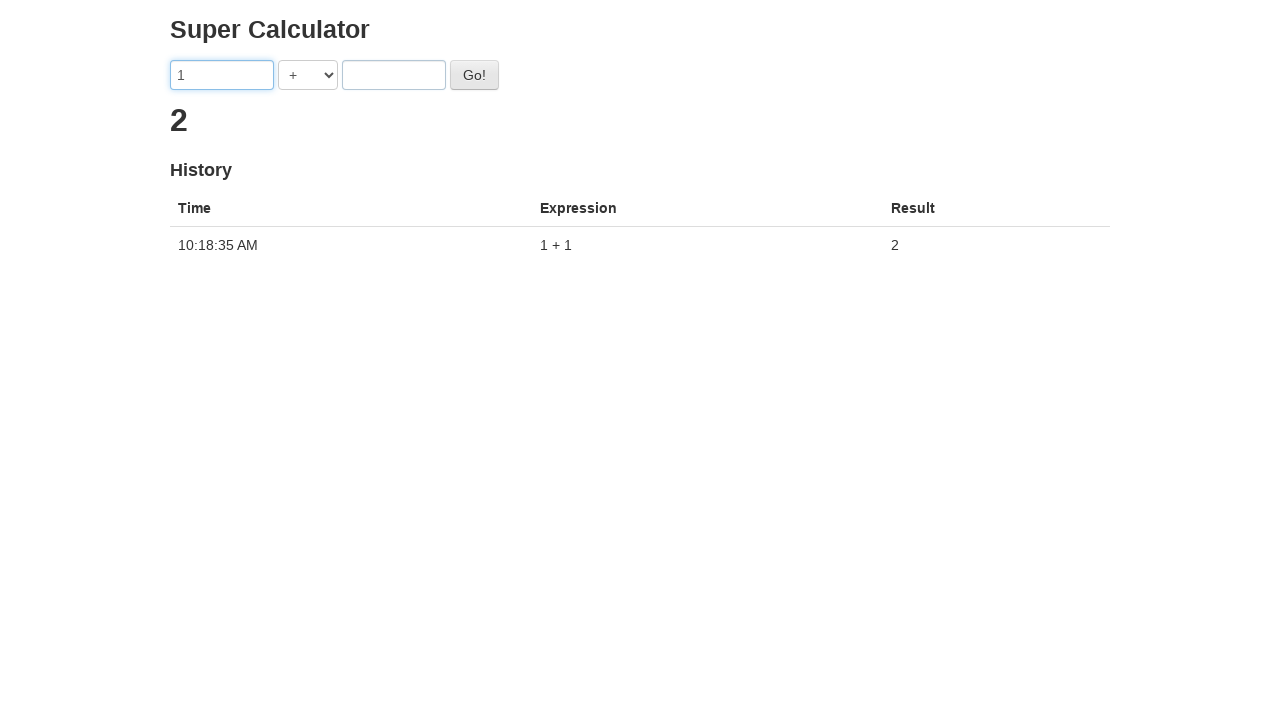

Filled second input field with '1' for subtraction on input[ng-model='second']
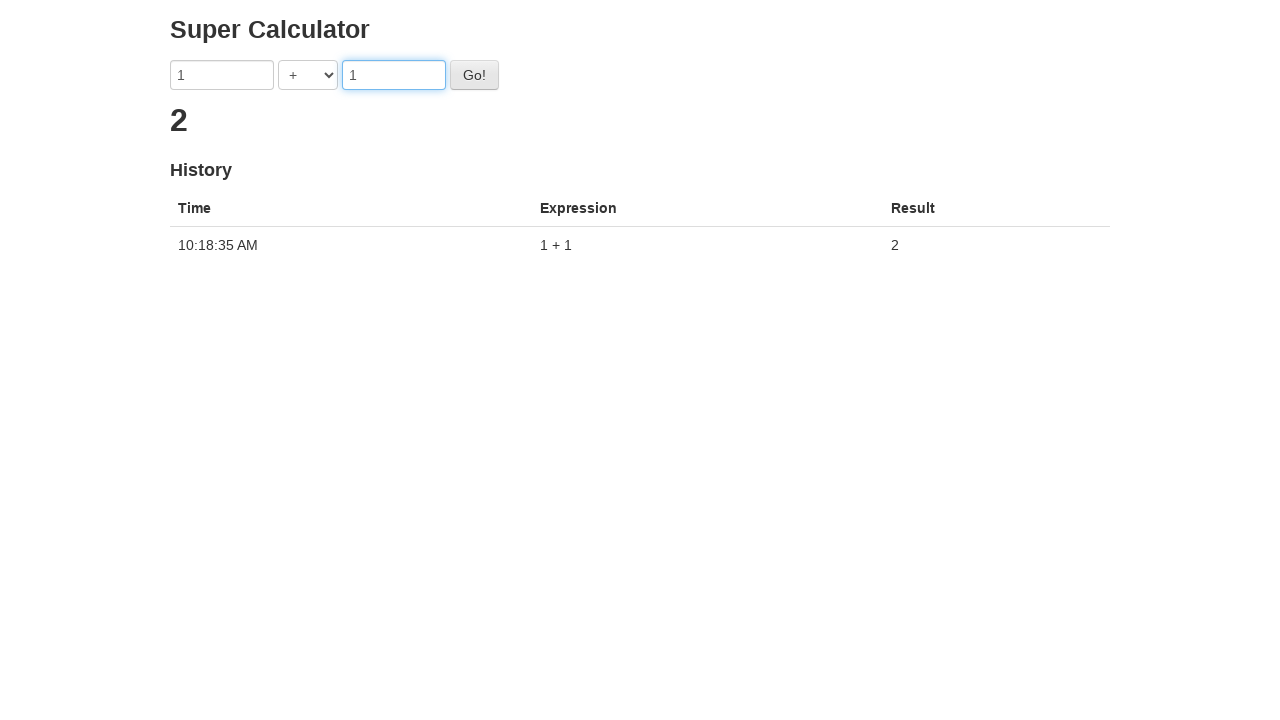

Selected '-' operation for test case 2 on select
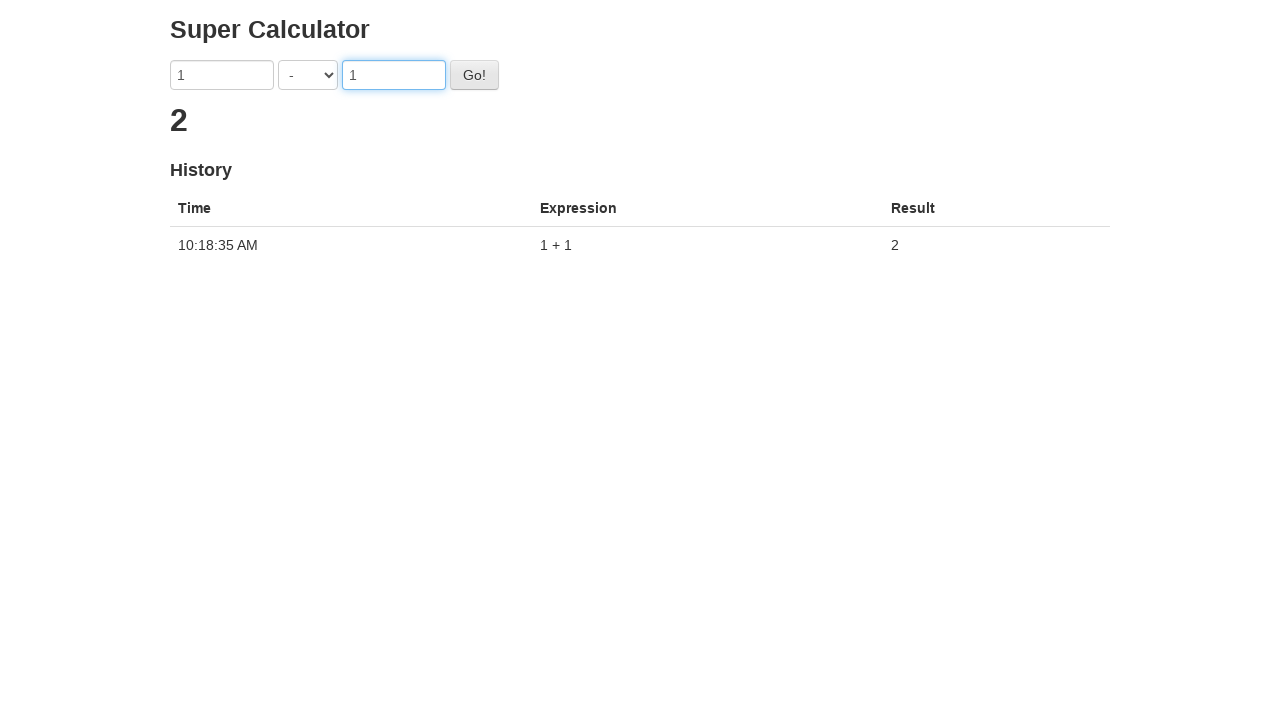

Clicked calculate button for subtraction at (474, 75) on button
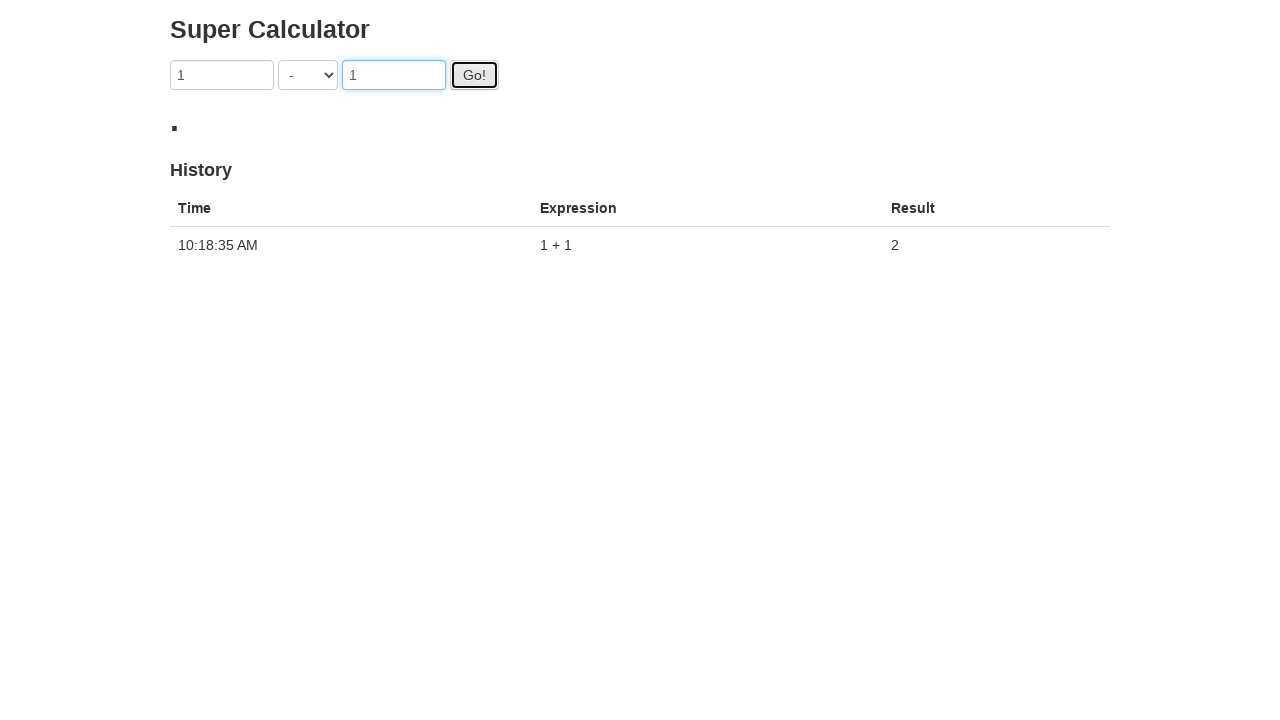

Verified result '0' displayed for 1 - 1
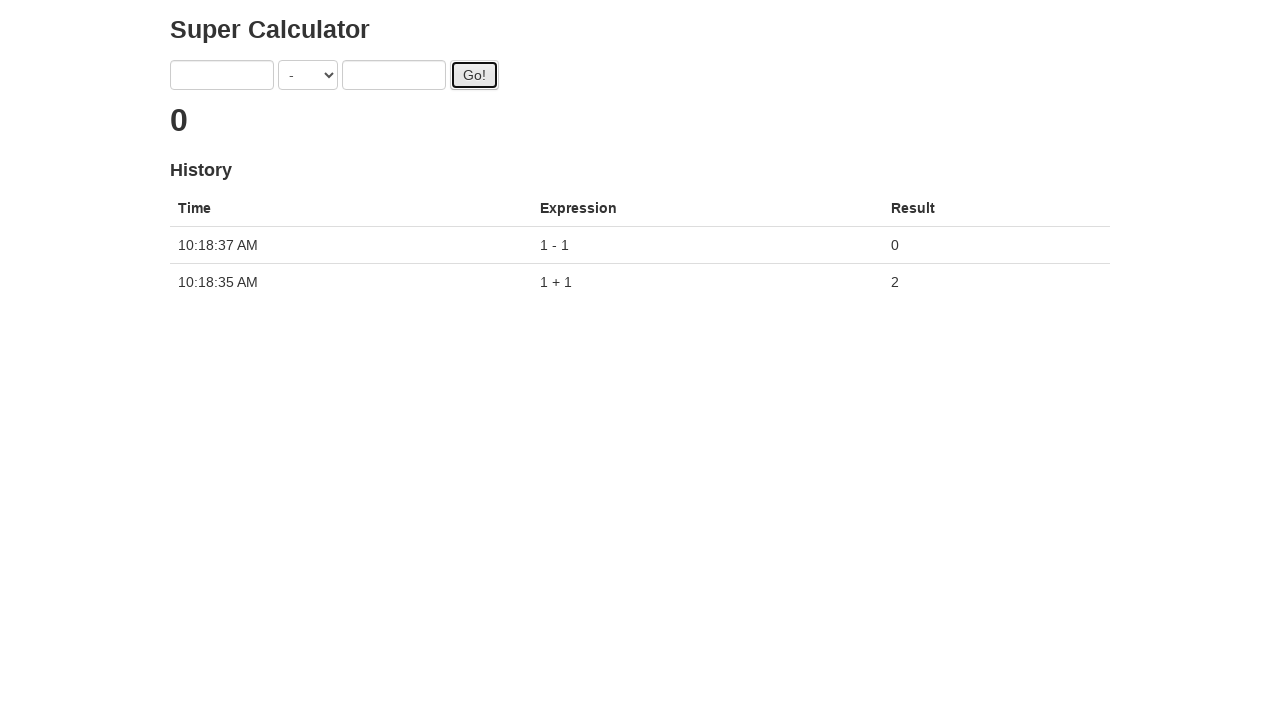

Cleared first input field for test case 3 on input[ng-model='first']
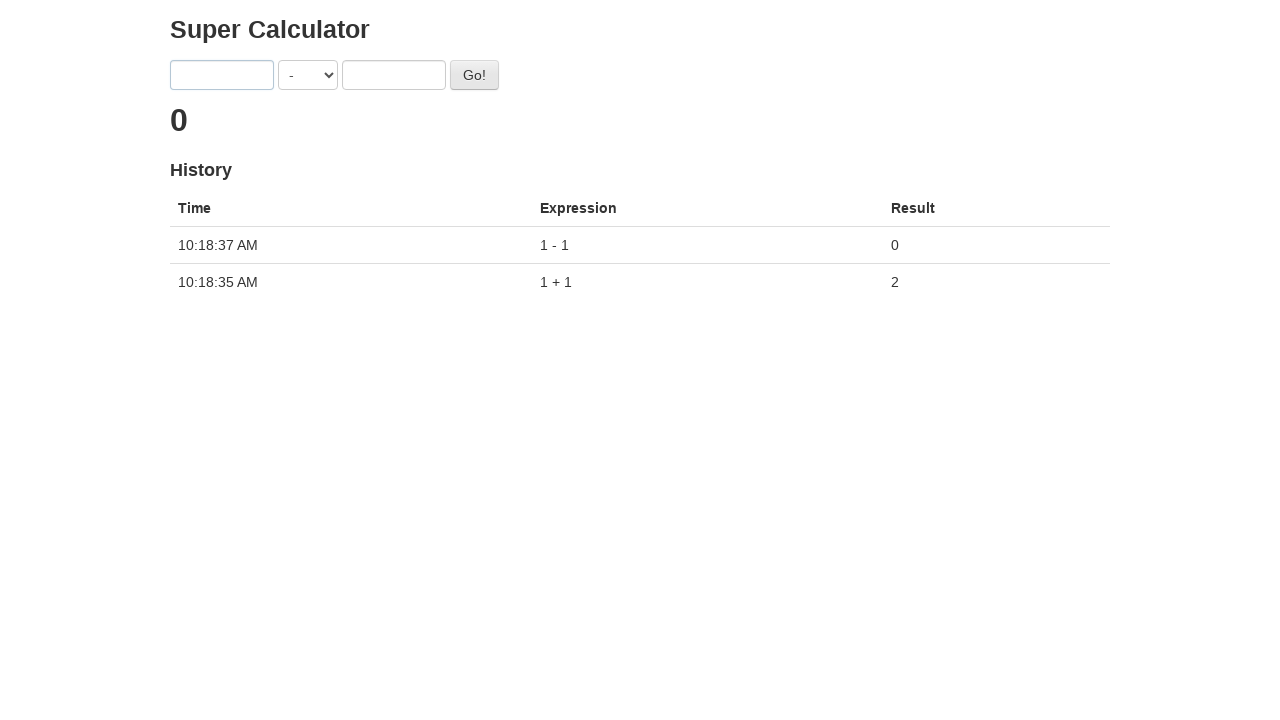

Filled first input field with '1' for multiplication on input[ng-model='first']
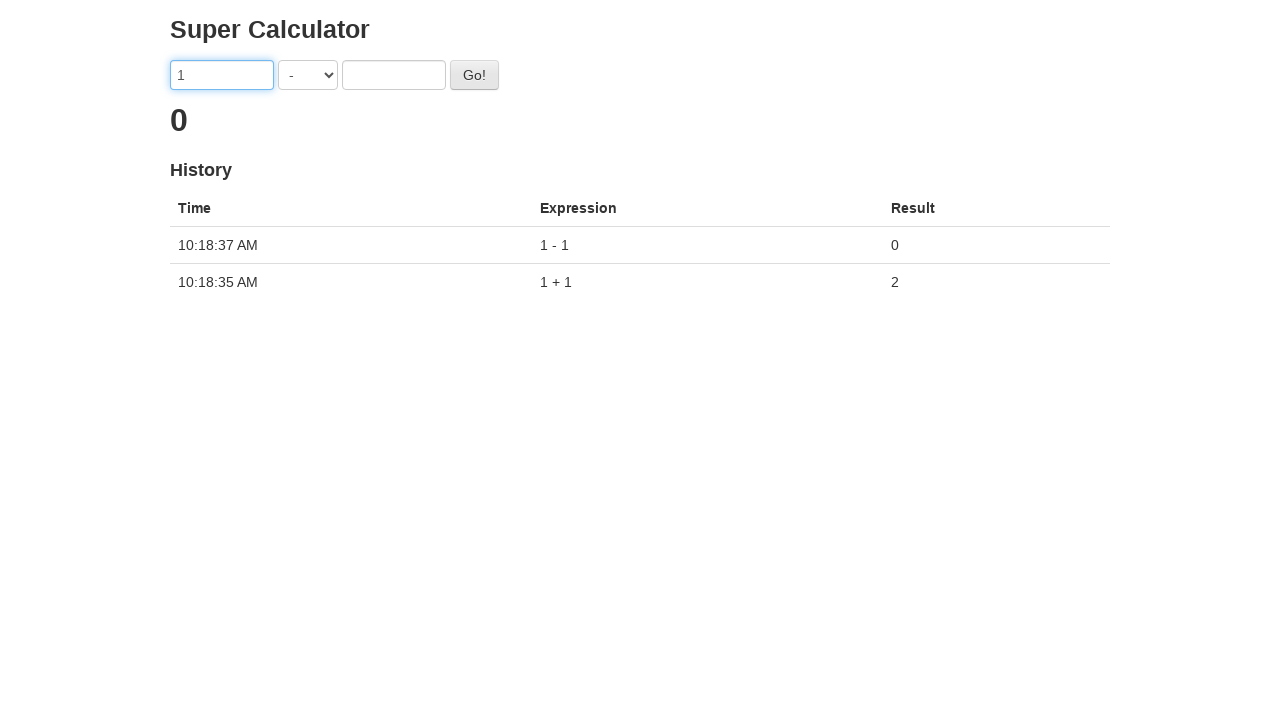

Cleared second input field for test case 3 on input[ng-model='second']
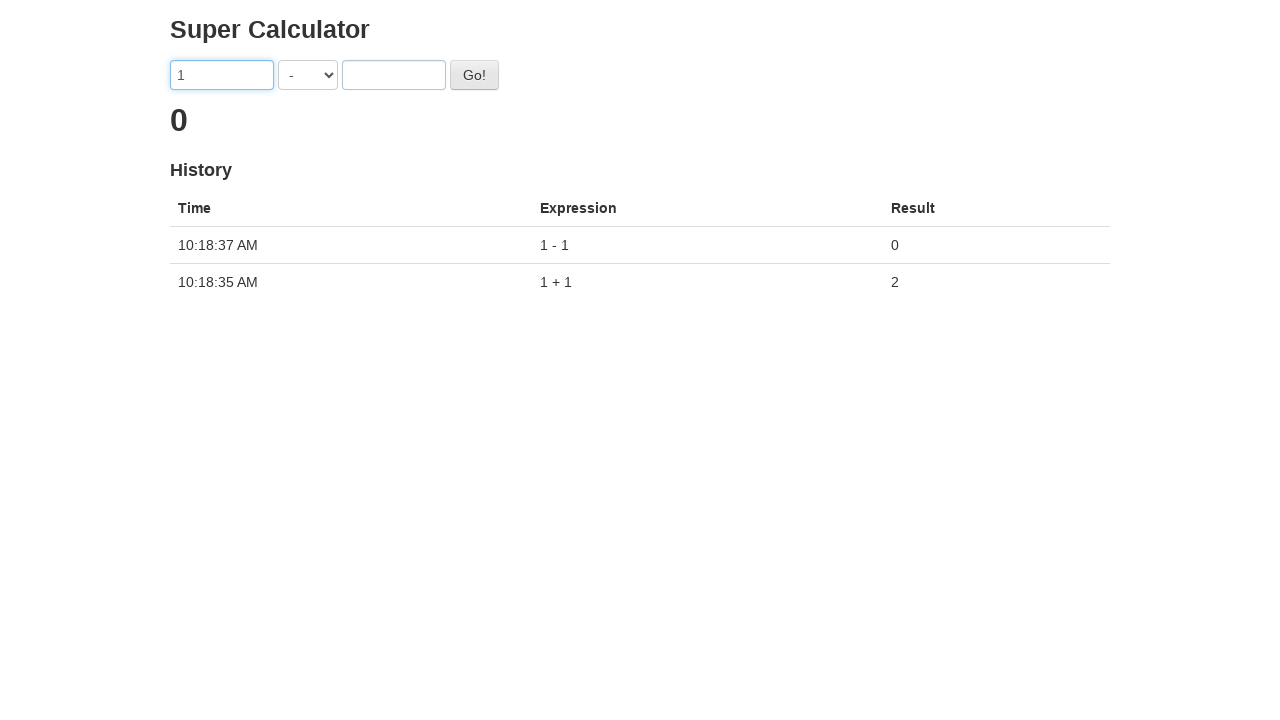

Filled second input field with '1' for multiplication on input[ng-model='second']
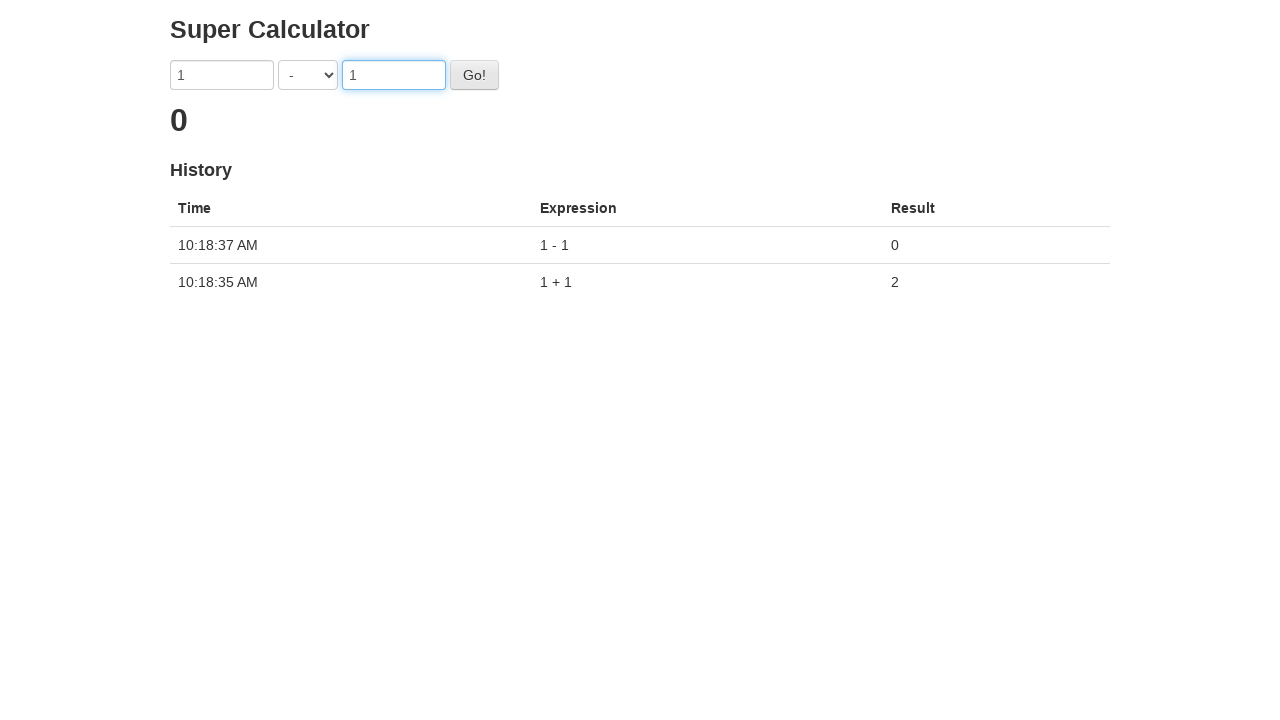

Selected '*' operation for test case 3 on select
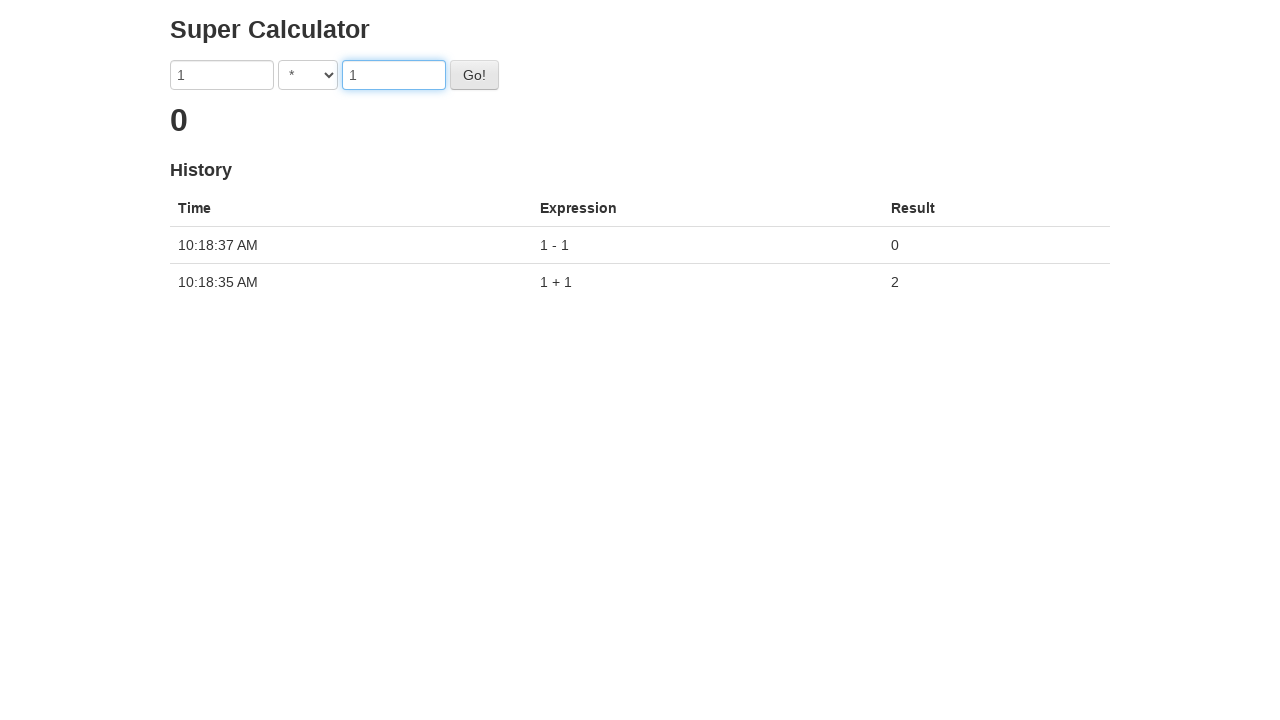

Clicked calculate button for multiplication at (474, 75) on button
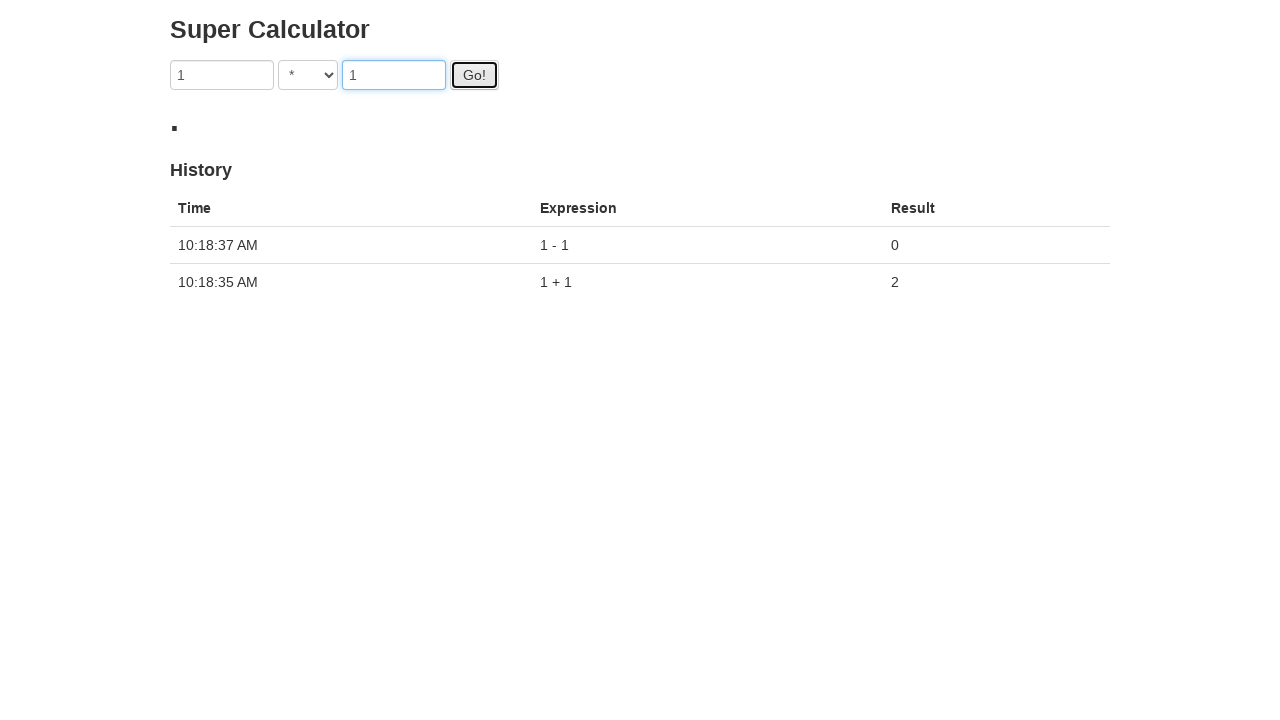

Verified result '1' displayed for 1 * 1
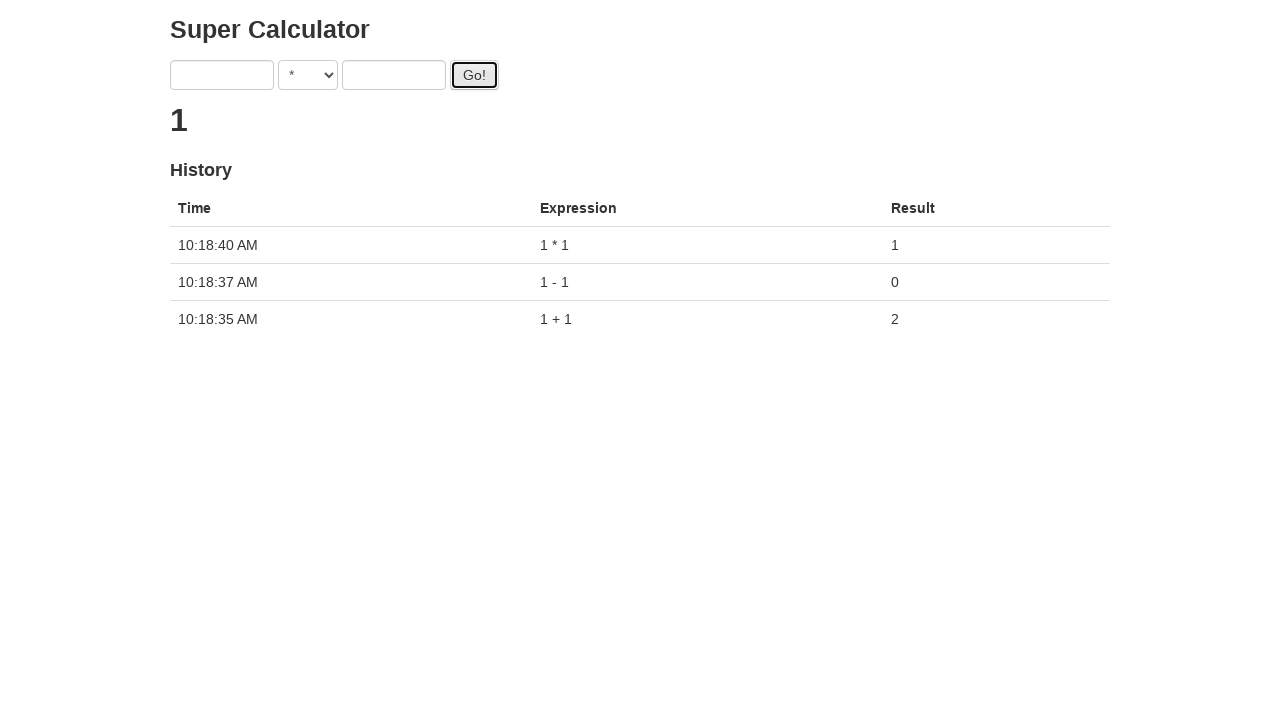

Cleared first input field for test case 4 on input[ng-model='first']
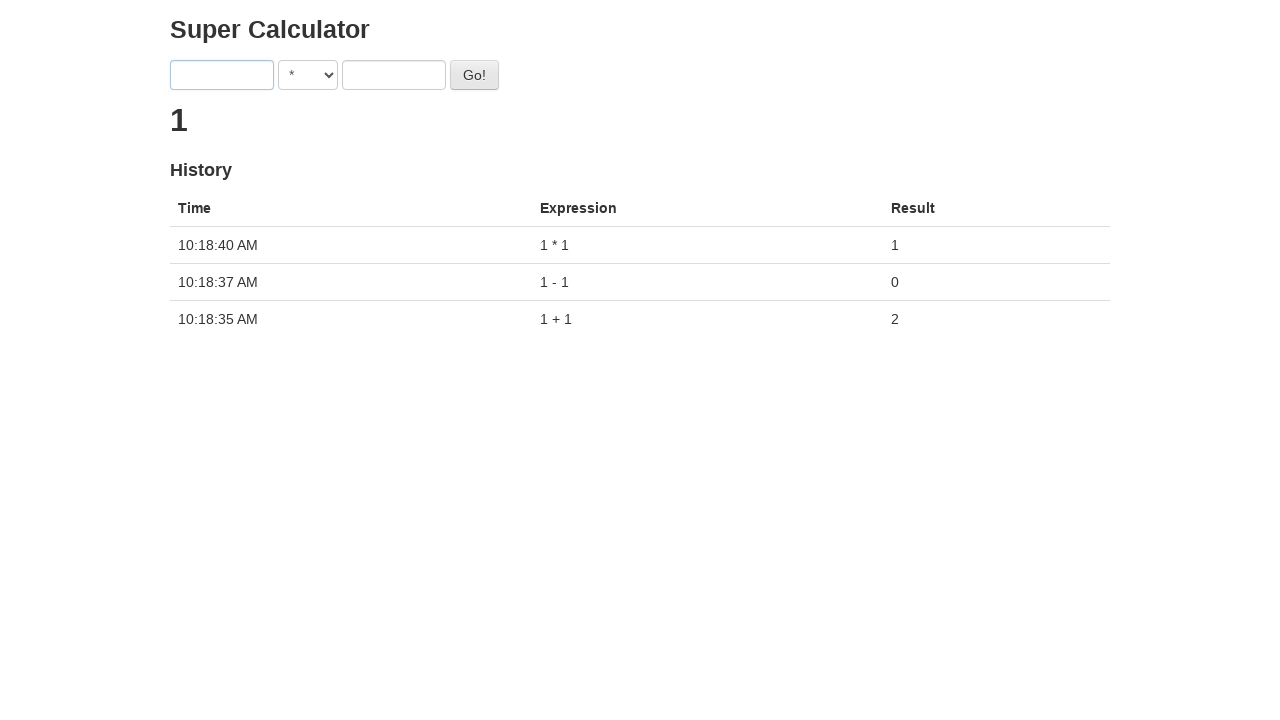

Filled first input field with '1' for negative multiplication on input[ng-model='first']
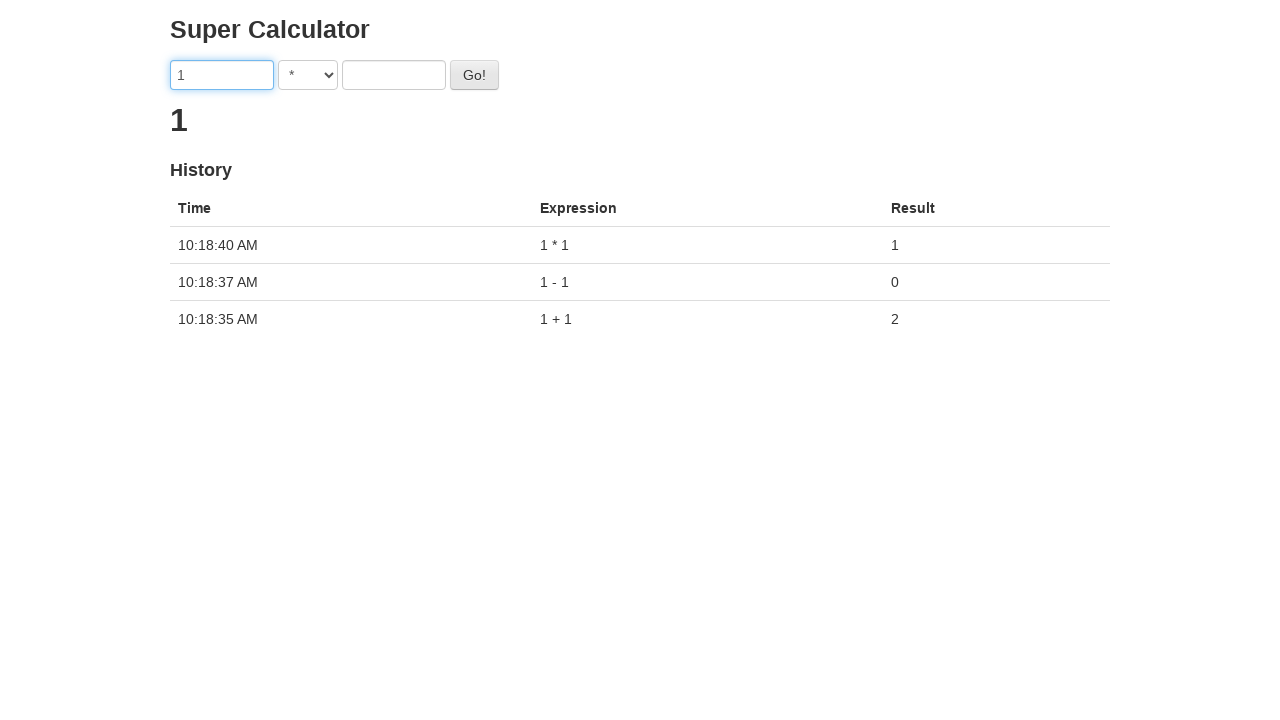

Cleared second input field for test case 4 on input[ng-model='second']
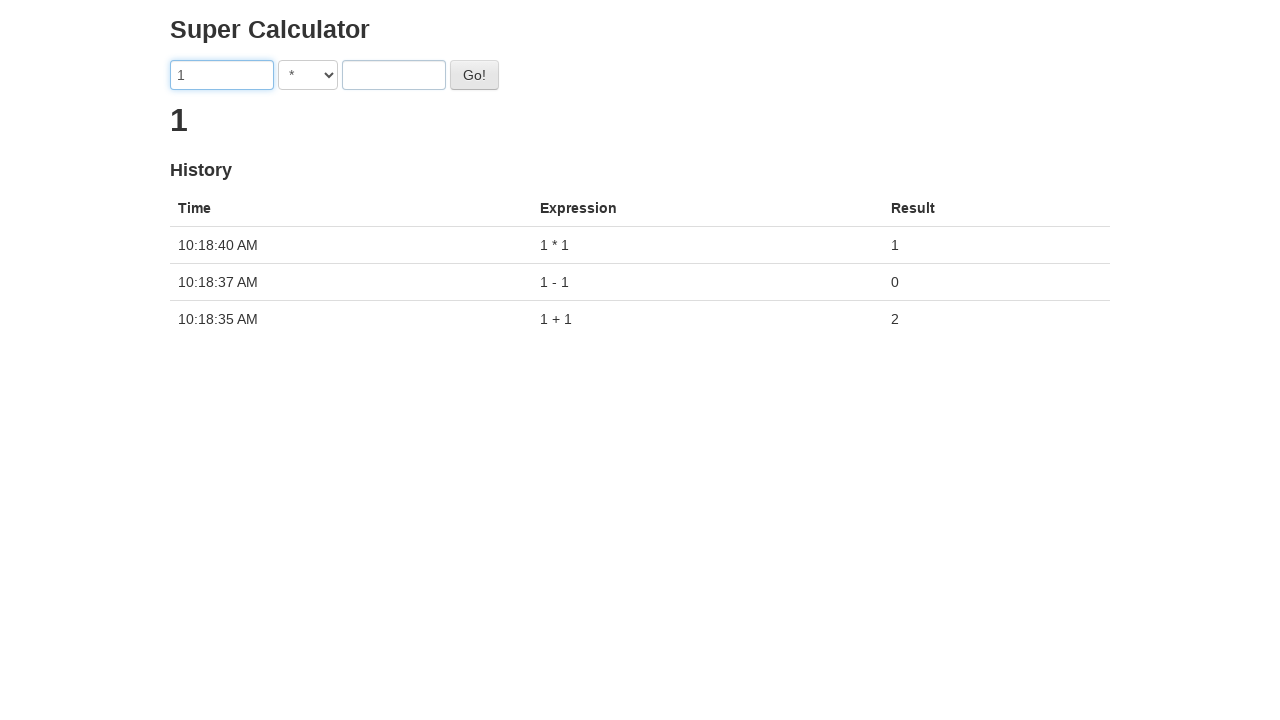

Filled second input field with '-1' on input[ng-model='second']
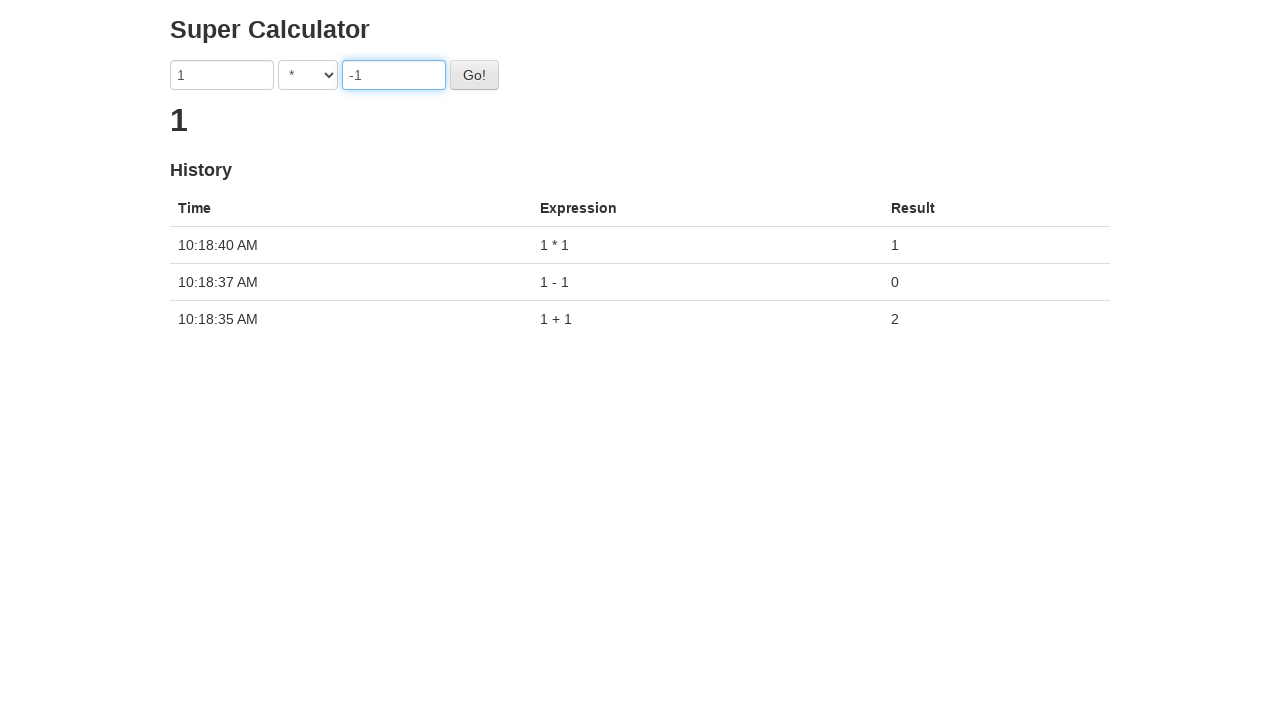

Selected '*' operation for test case 4 on select
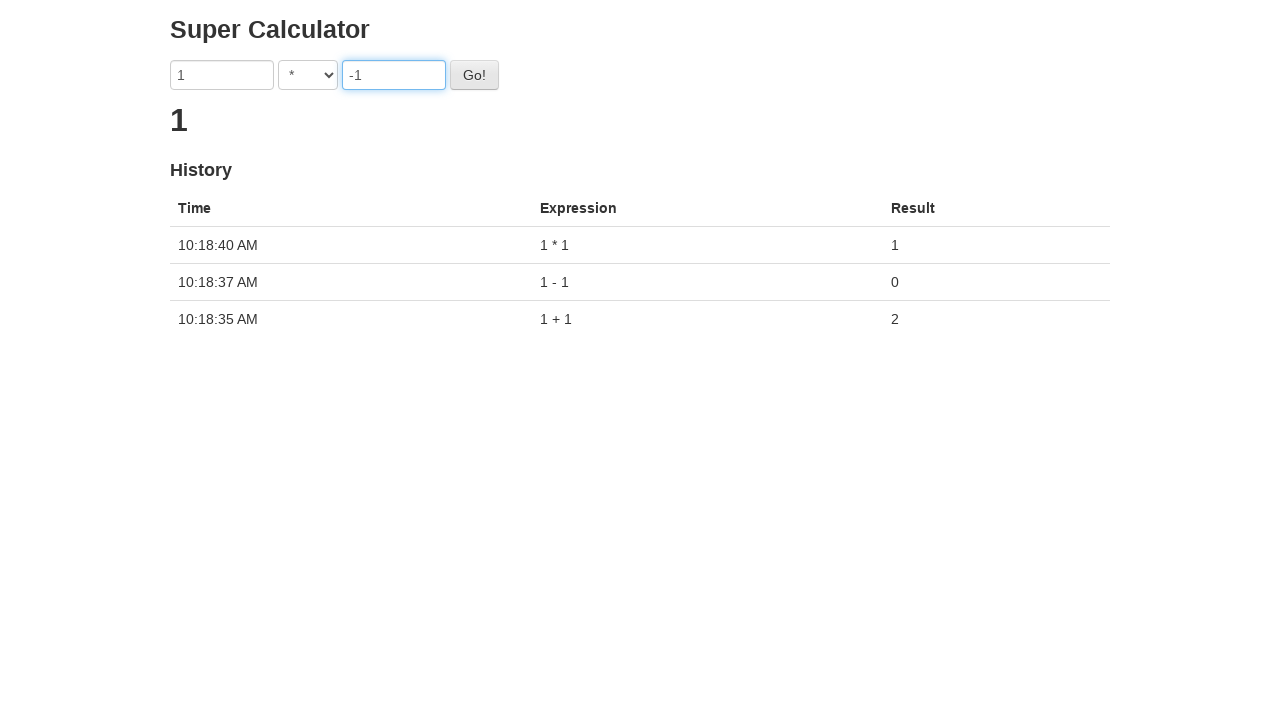

Clicked calculate button for negative multiplication at (474, 75) on button
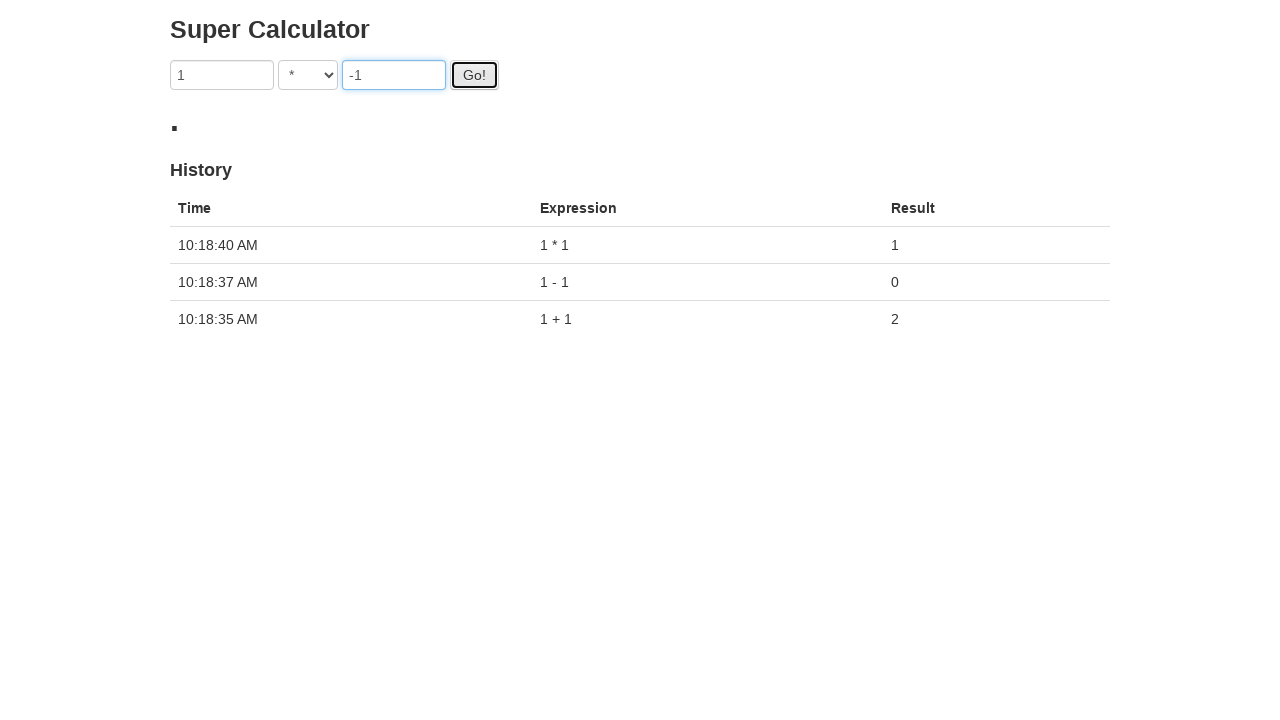

Verified result '-1' displayed for 1 * -1
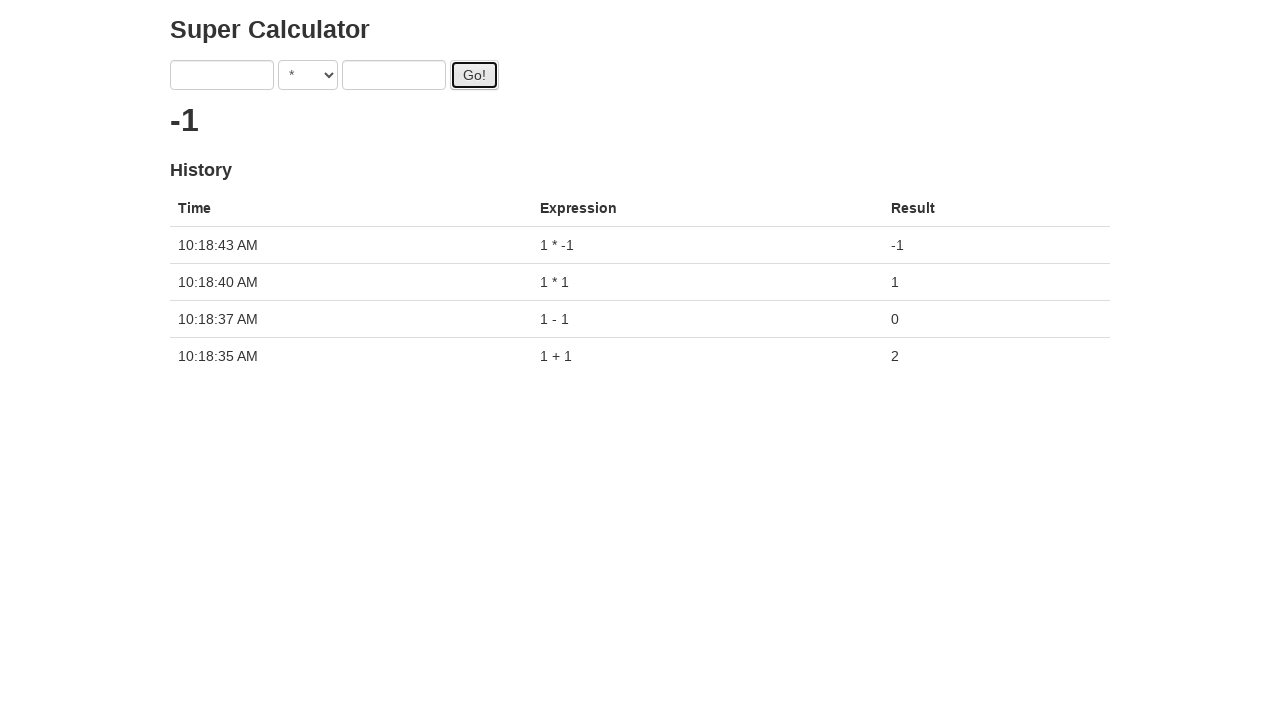

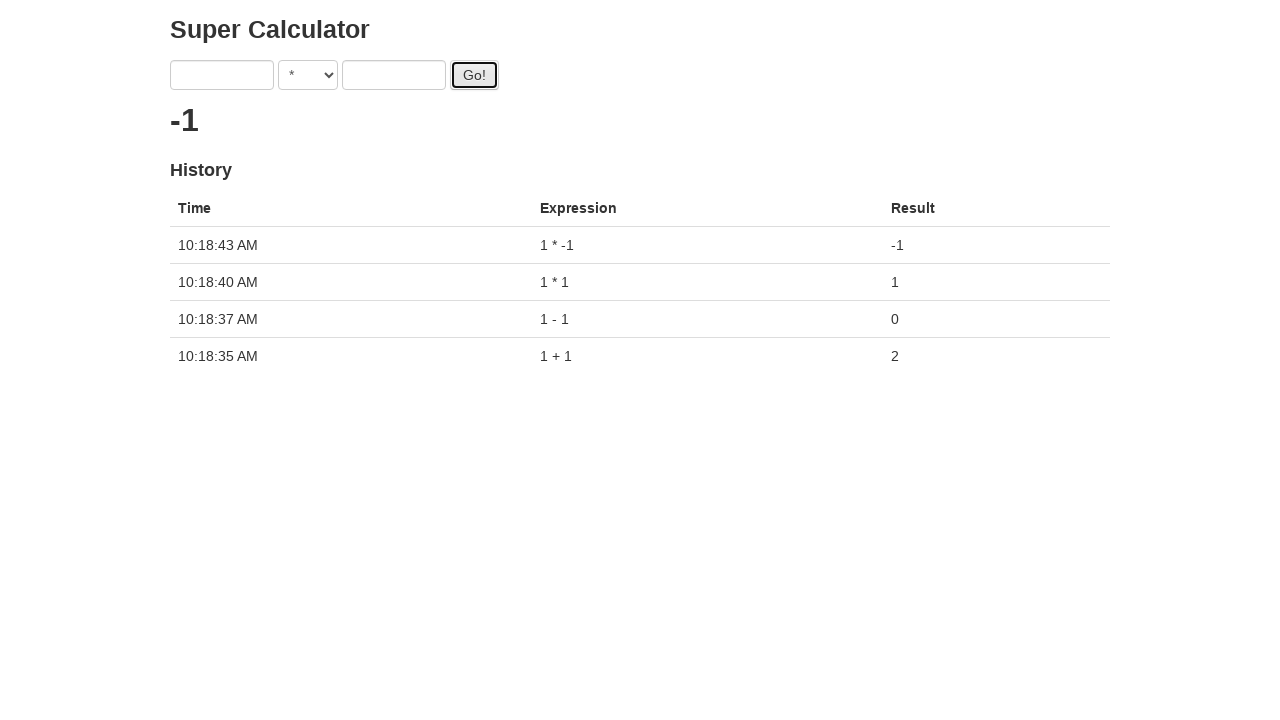